Tests handling of JavaScript Alert by clicking a button that triggers an alert, accepting the alert, and verifying the result message.

Starting URL: https://the-internet.herokuapp.com/javascript_alerts

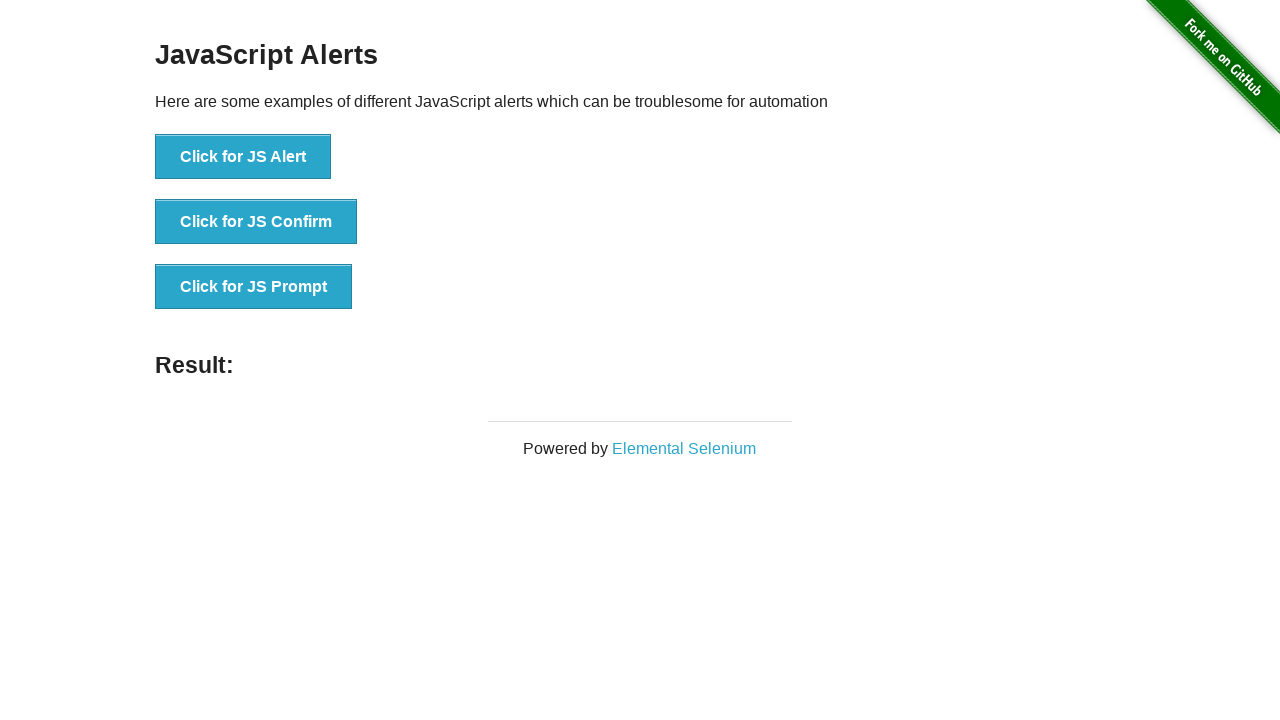

Set up dialog handler to accept alerts
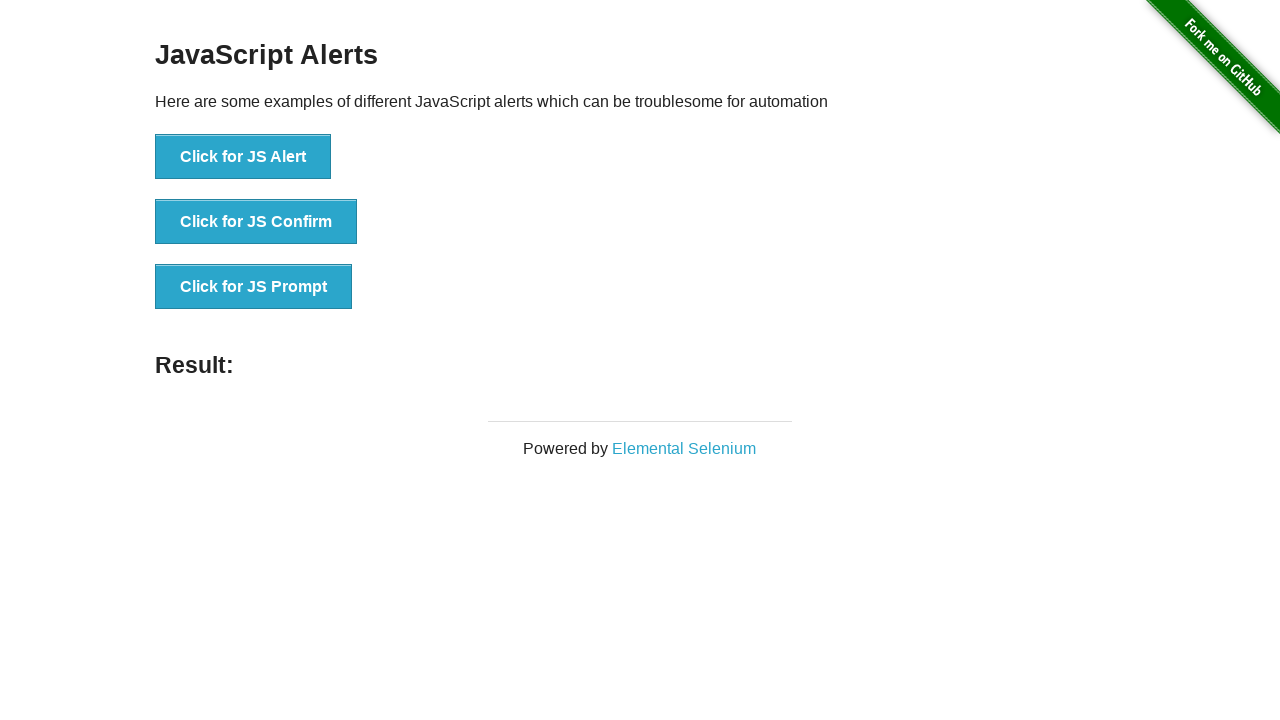

Clicked button to trigger JavaScript alert at (243, 157) on text=Click for JS Alert
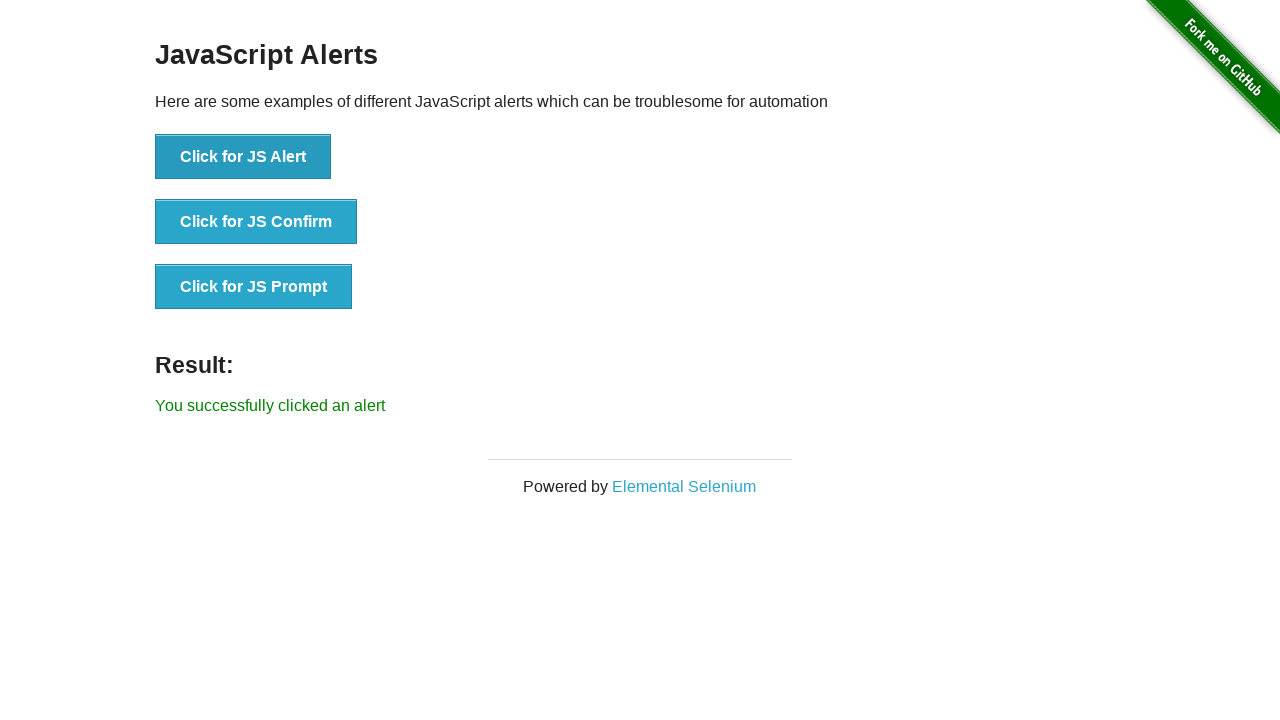

Alert accepted and result message appeared
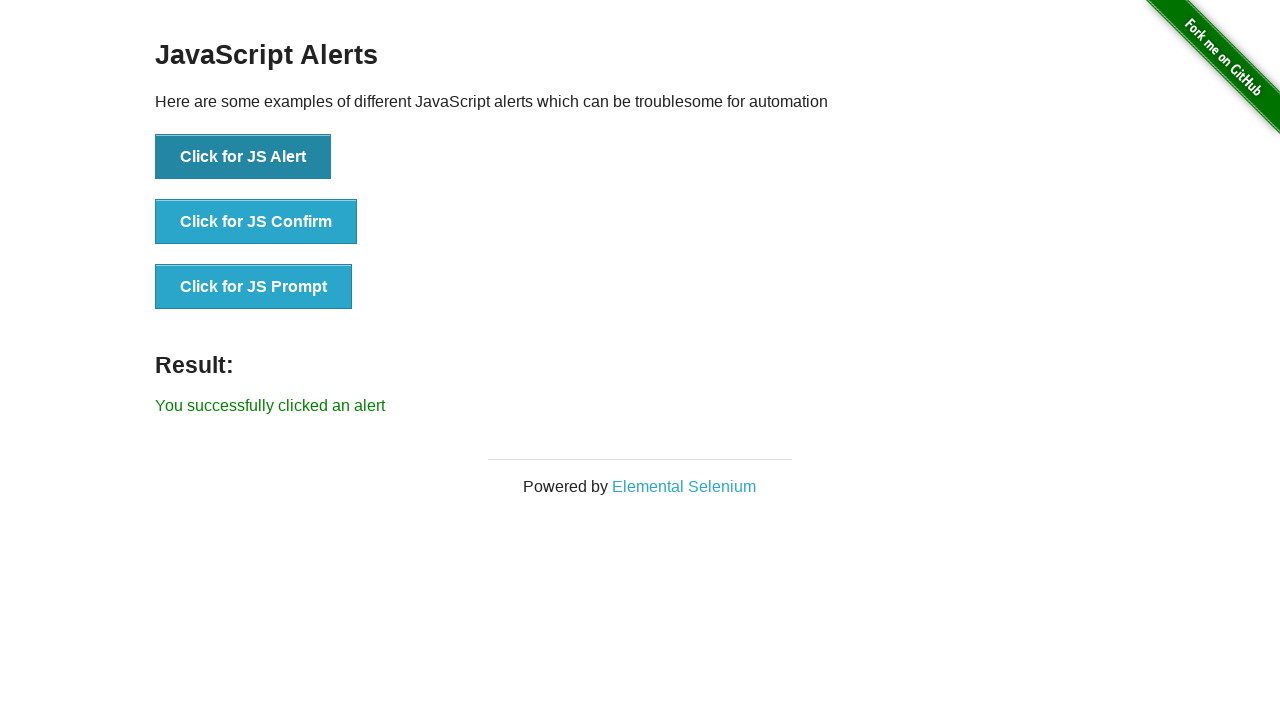

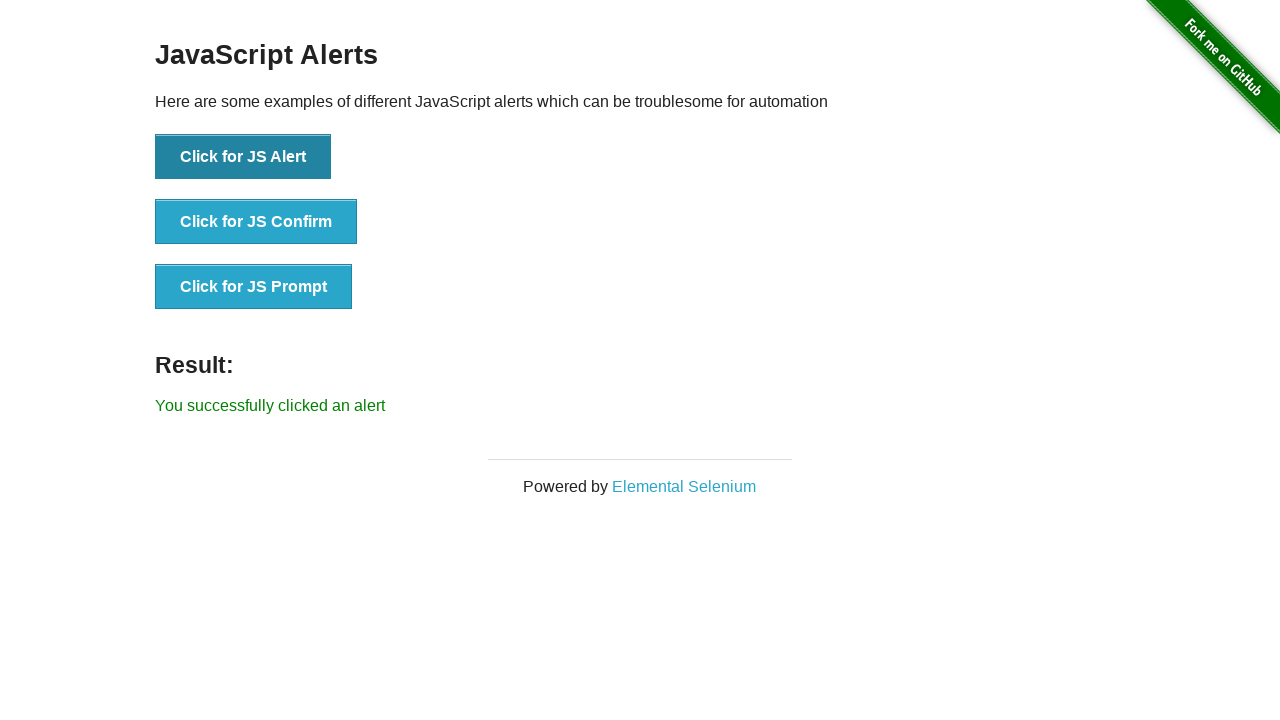